Tests clicking a button with a dynamic ID on a UI testing playground site, demonstrating handling of elements that don't have stable identifiers.

Starting URL: http://uitestingplayground.com/dynamicid

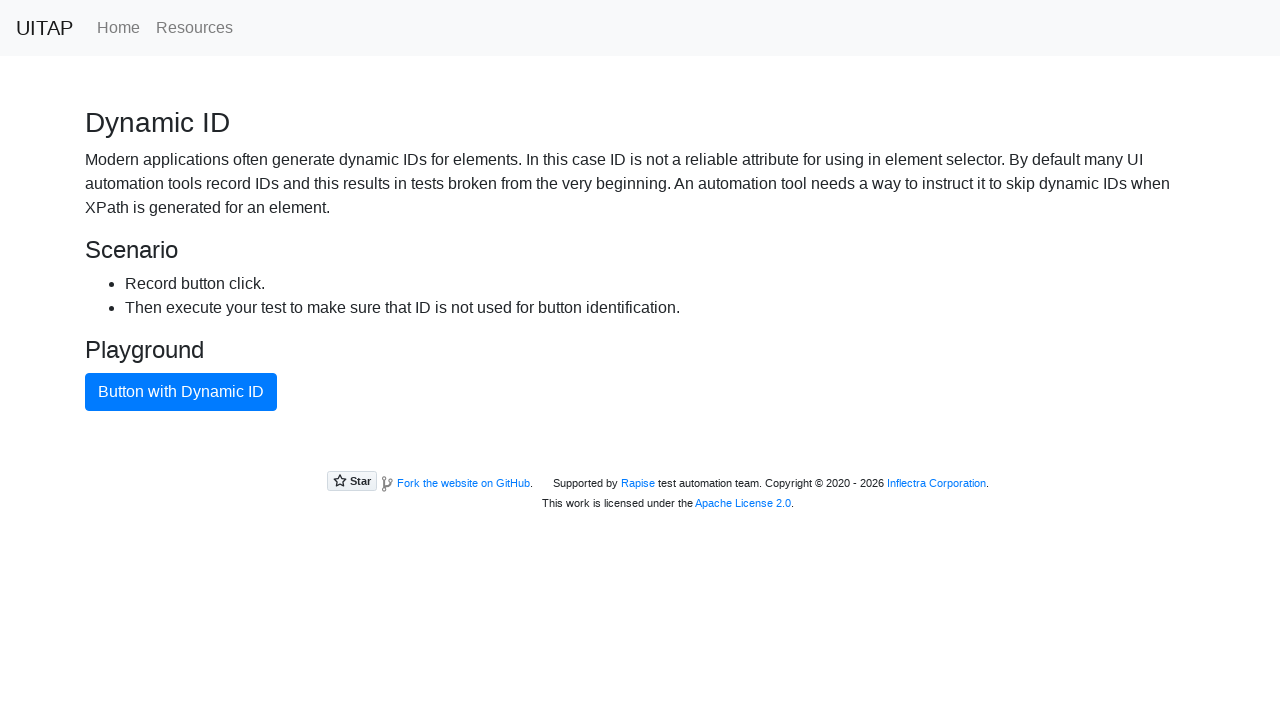

Clicked button with dynamic ID using text content locator at (181, 392) on xpath=//button[text()='Button with Dynamic ID']
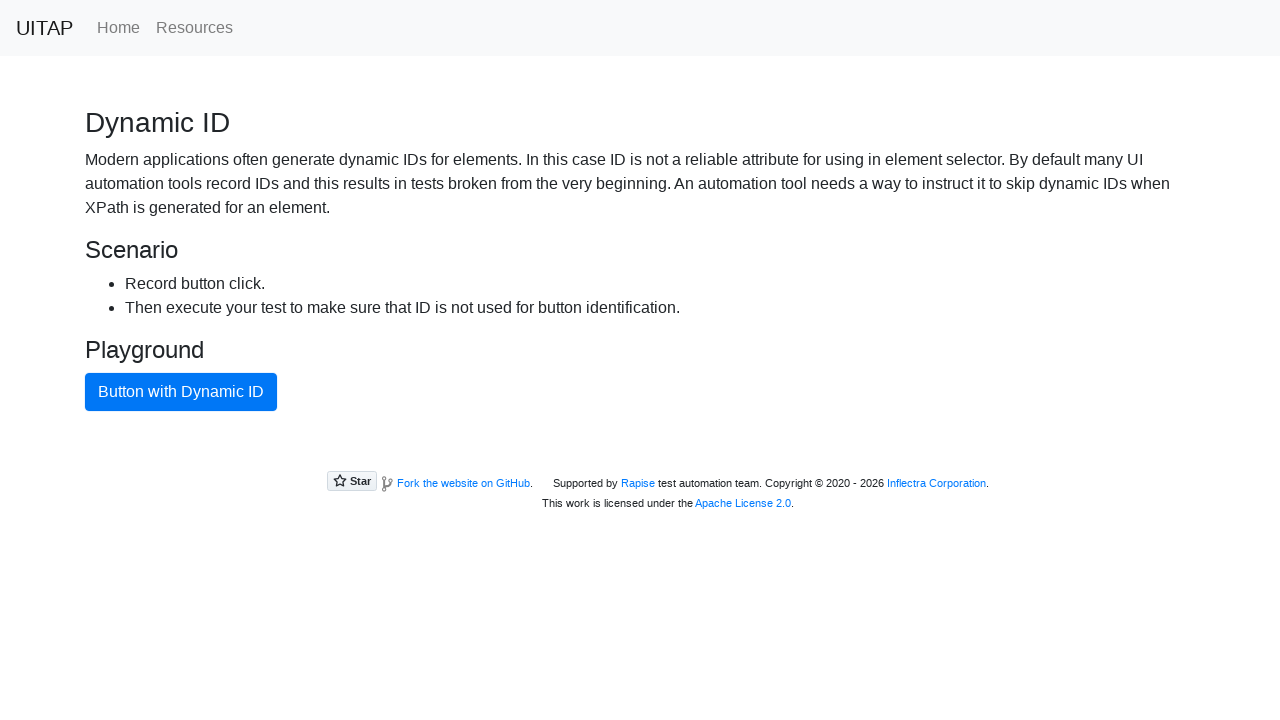

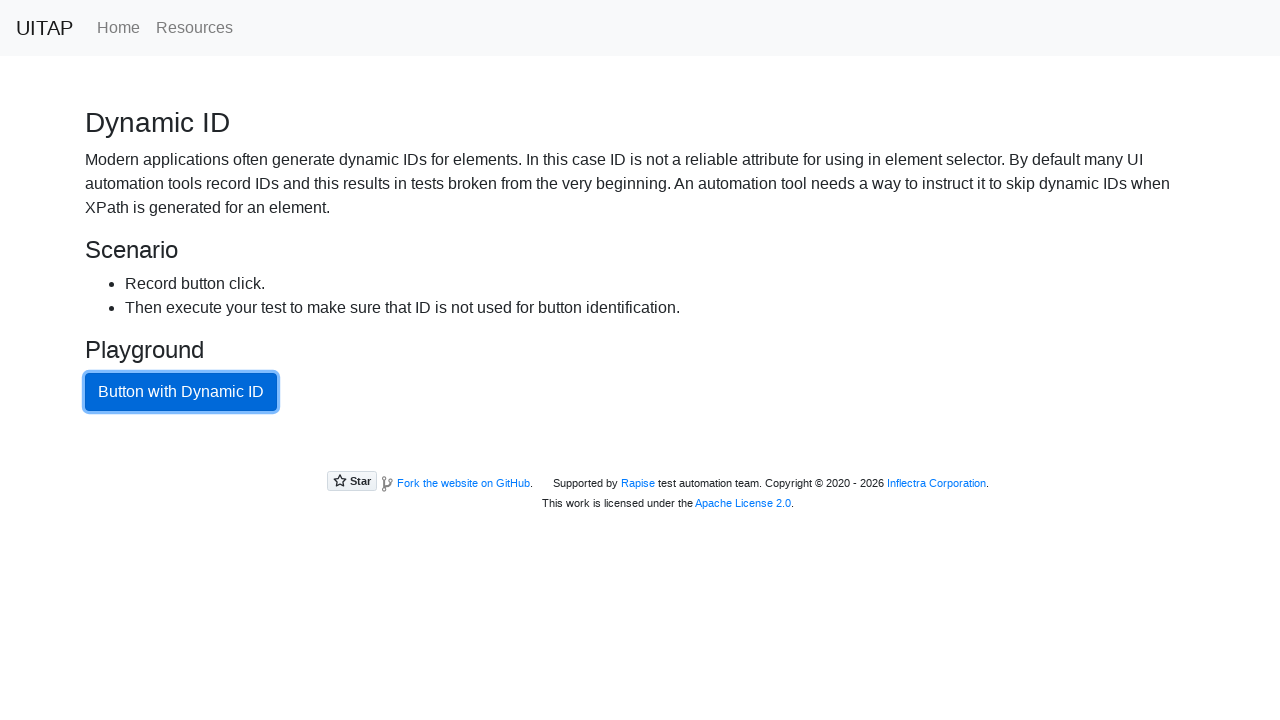